Tests page scrolling functionality by scrolling to the bottom of the page and verifying text content at the bottom

Starting URL: https://www.tutorialspoint.com/selenium/practice/scroll-top.php

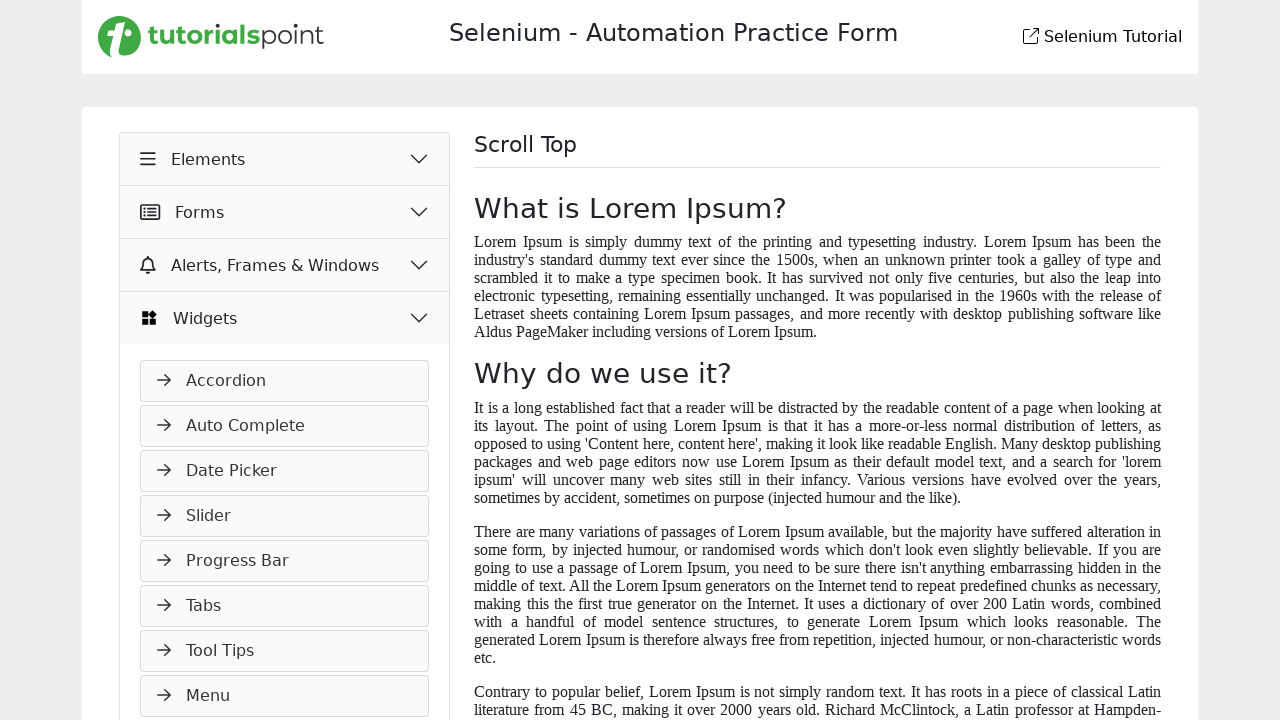

Scrolled to the bottom of the page using window.scrollBy()
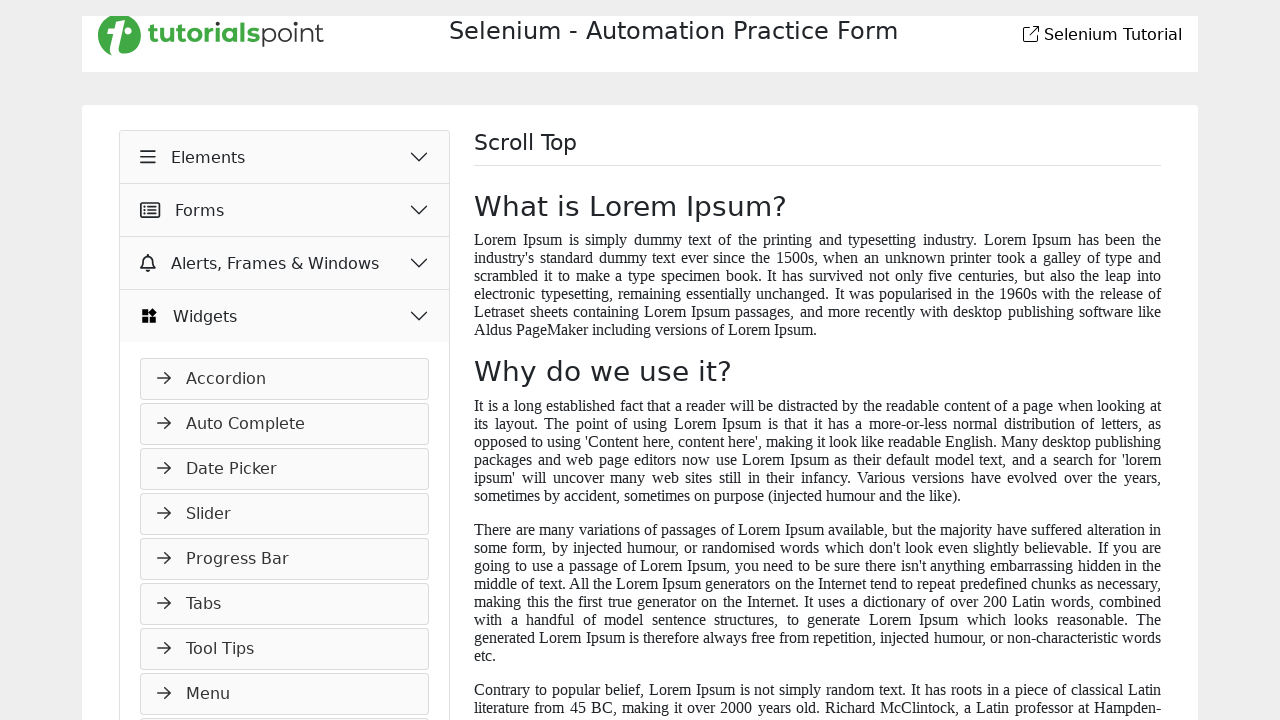

Waited for h3[4] element to be visible at bottom of page
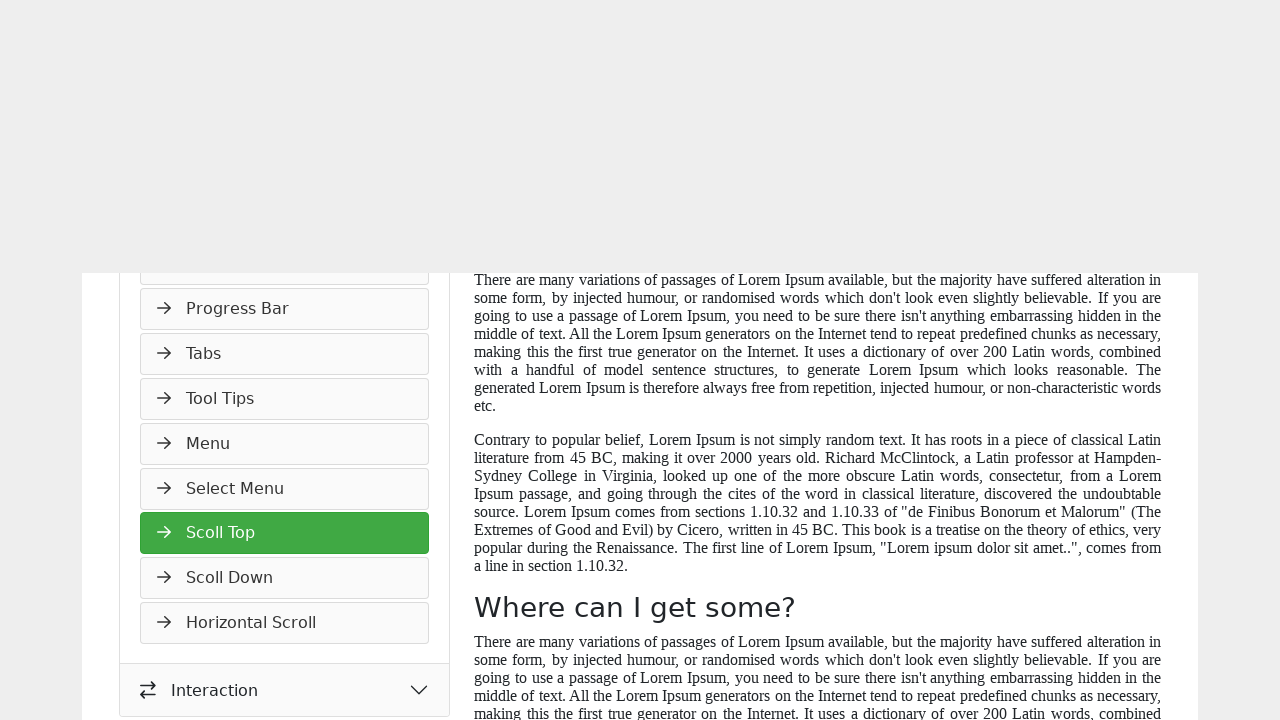

Waited for last paragraph element (p[@class='text-justify'][11]) to be visible
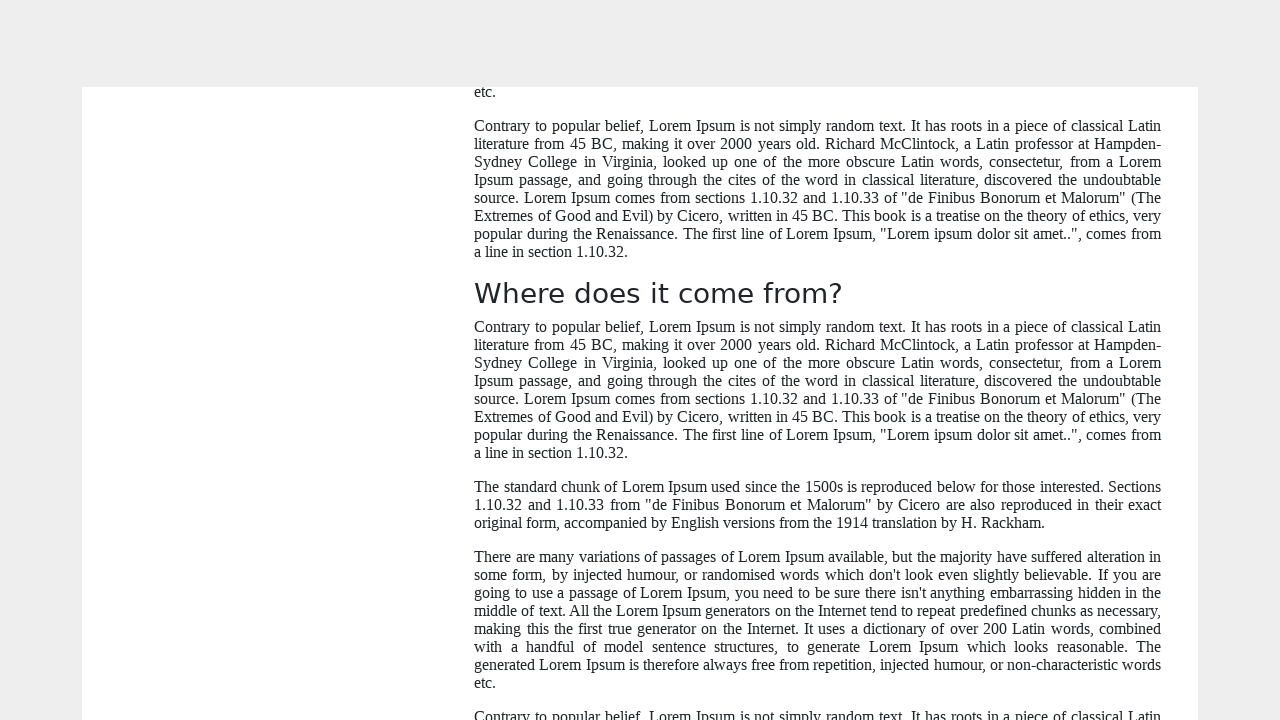

Retrieved text content from bottom heading element
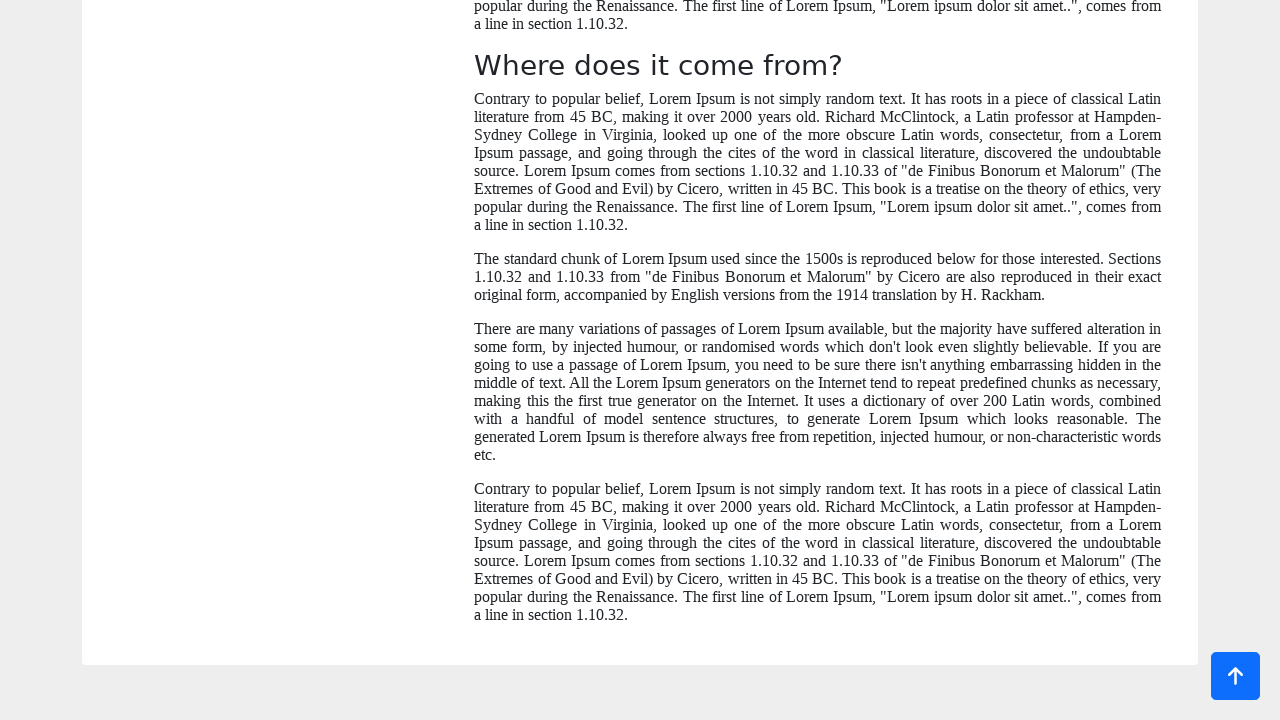

Retrieved text content from last paragraph element
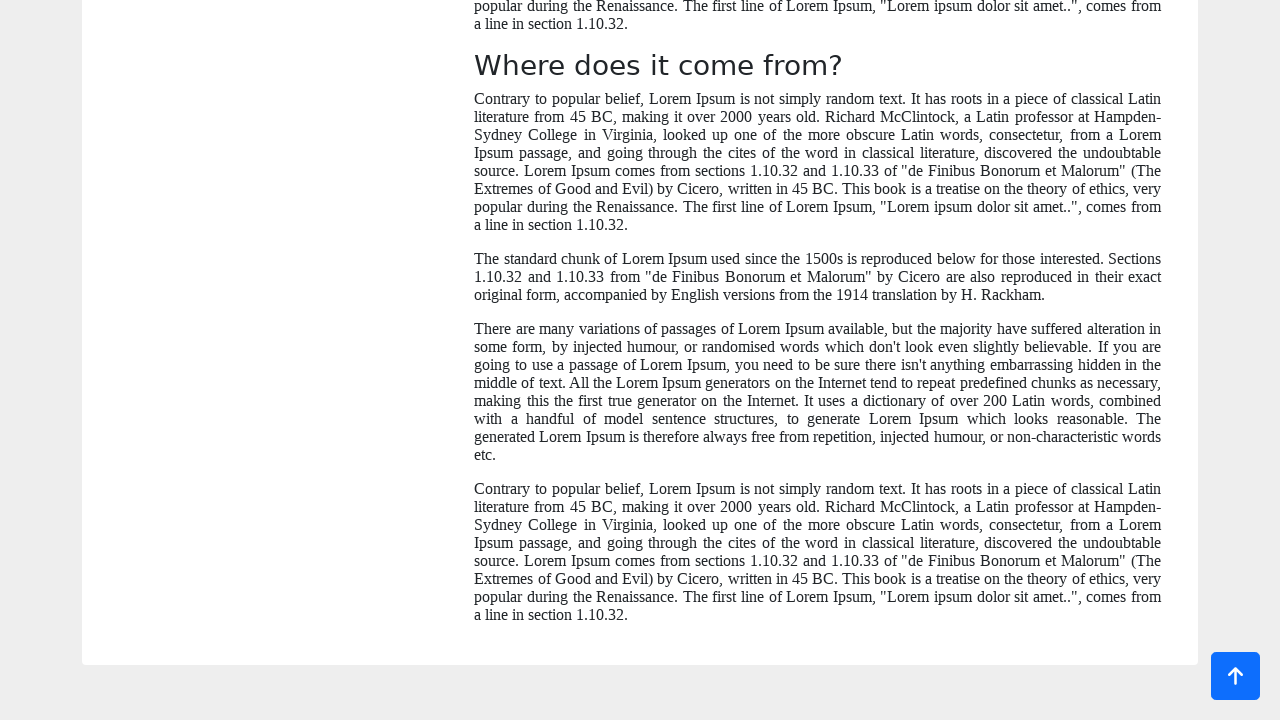

Verified last paragraph text matches expected Lorem Ipsum content
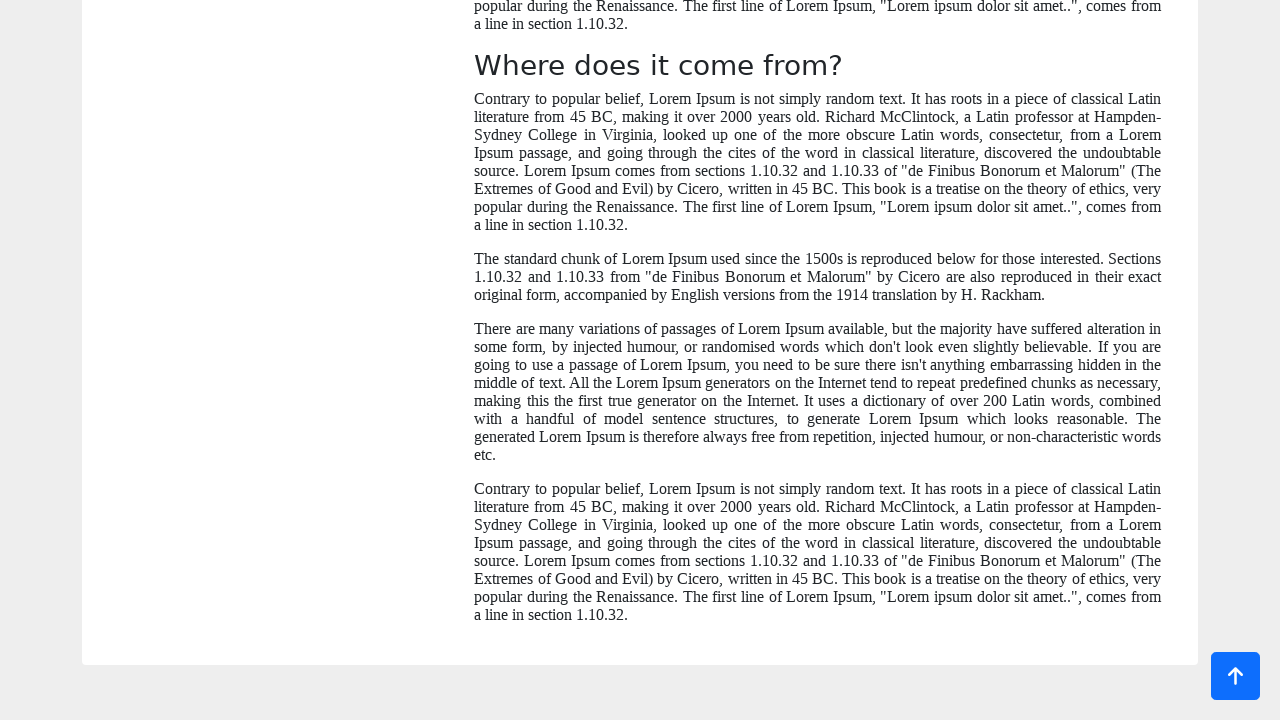

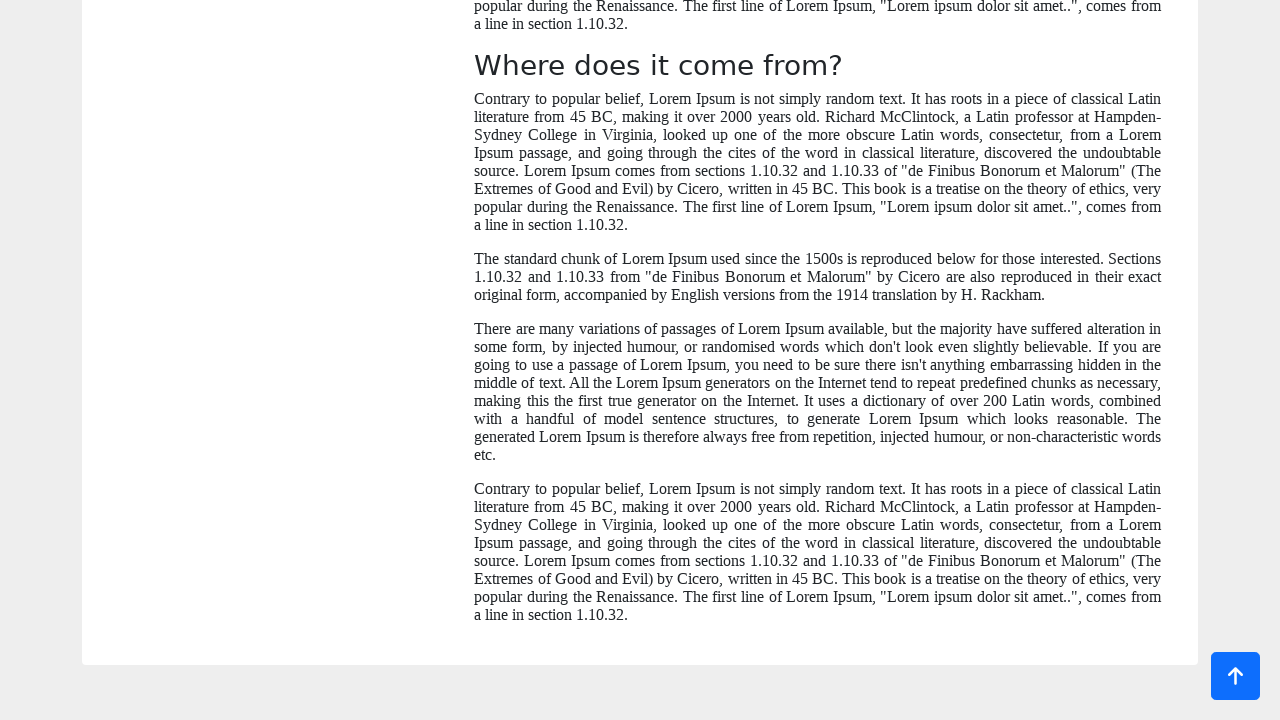